Tests mobile responsiveness by resizing the browser to mobile dimensions and checking for viewport meta tag, mobile menus, touch-friendly elements, and responsive grid classes.

Starting URL: https://www.paytr.com

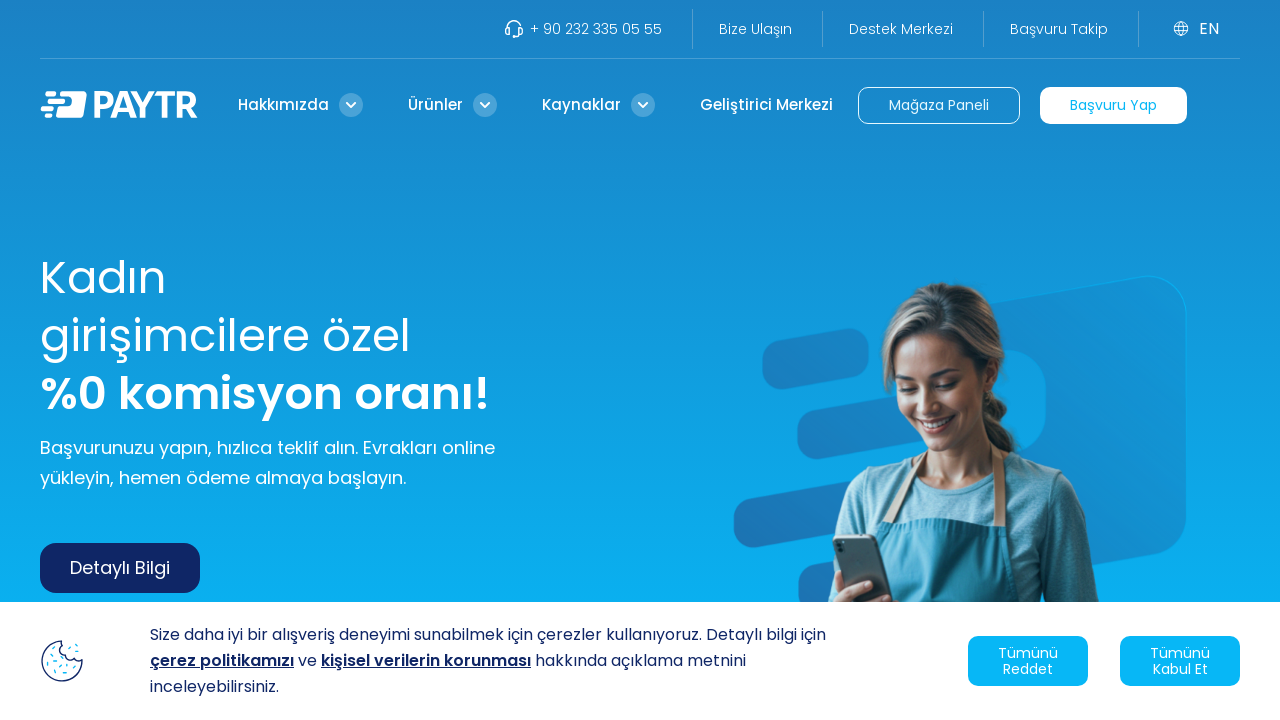

Set viewport to mobile dimensions (375x667)
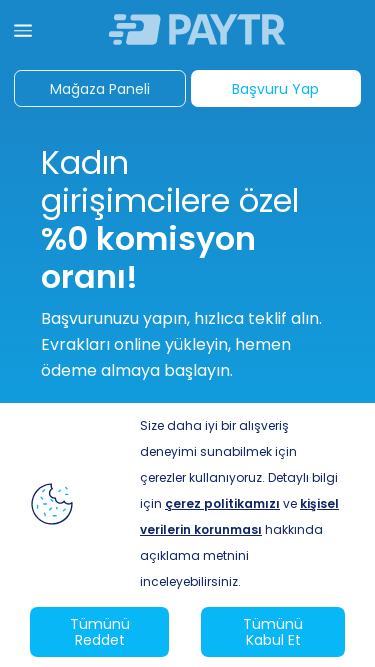

Reloaded page with mobile viewport
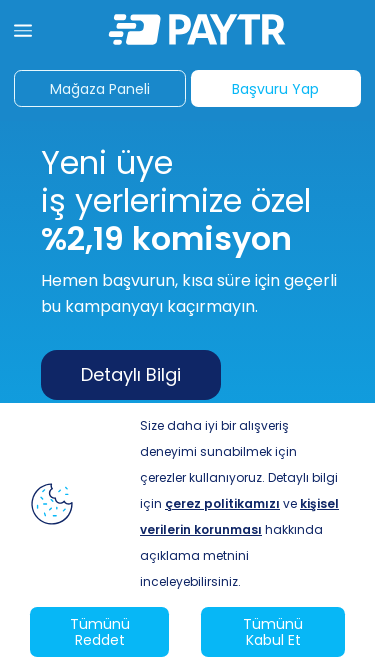

Waited for page to reach networkidle state
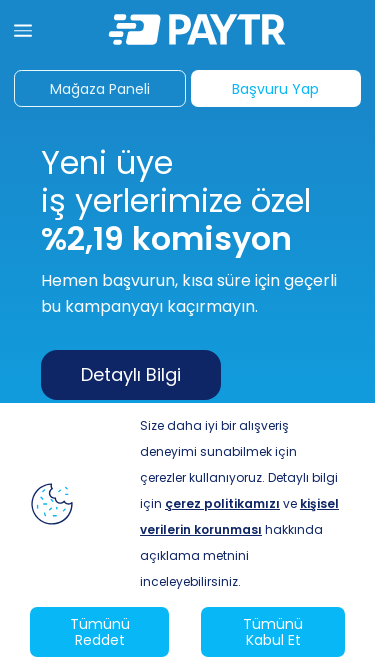

Retrieved page content
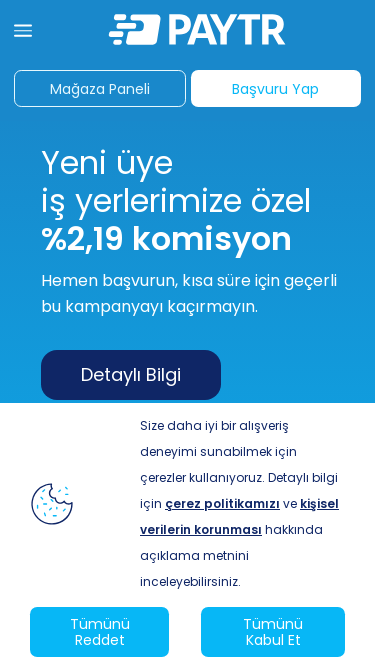

Checked for viewport meta tag - Found: True
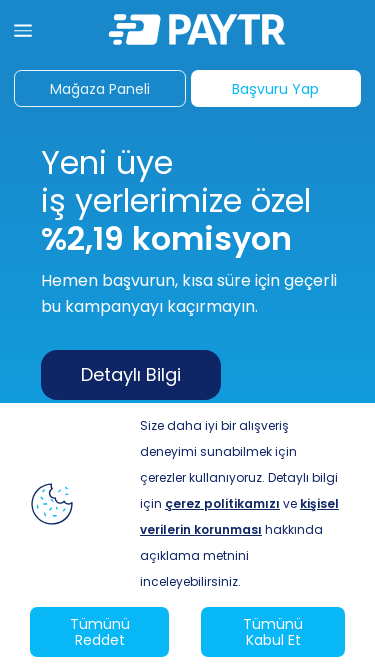

Located mobile menu elements - Count: 55
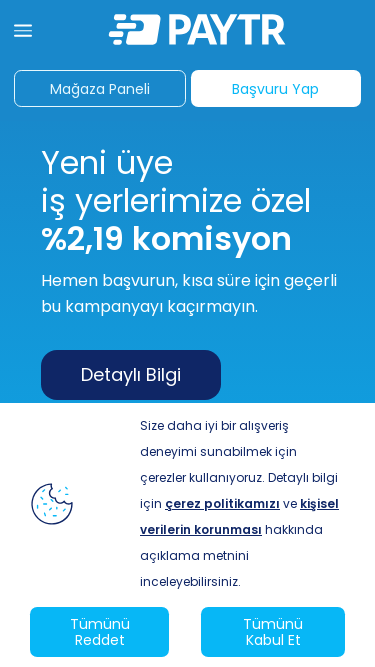

Located touch-friendly elements (buttons and links) - Count: 165
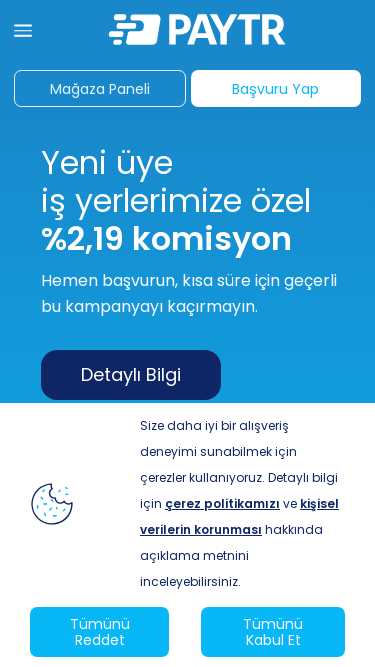

Verified touch-friendly elements exist - Result: True
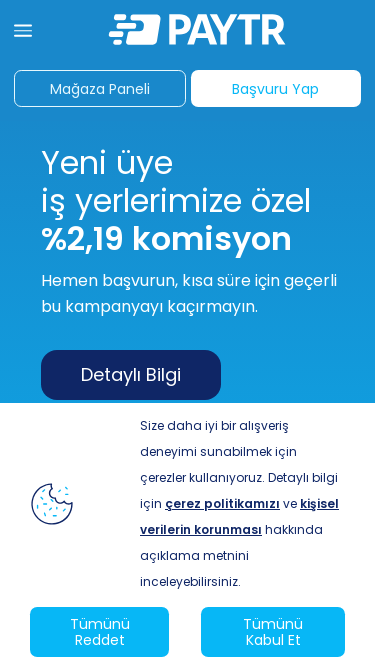

Checked for responsive grid classes - Found: True
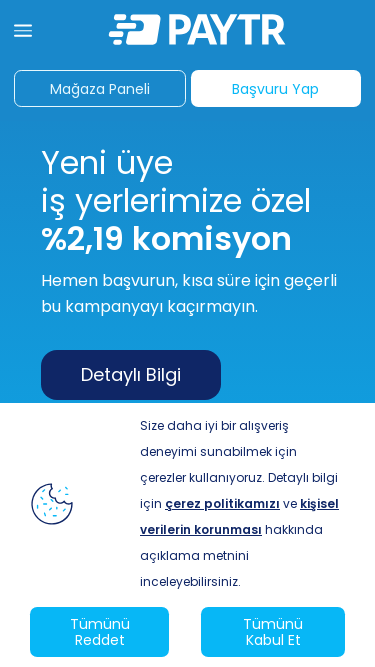

Printed mobile compatibility results
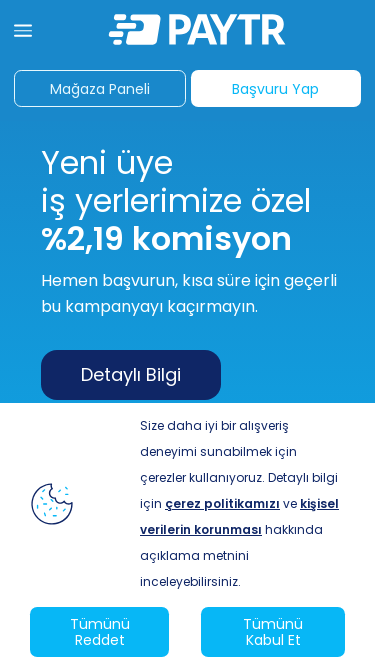

Reset viewport to desktop dimensions (1920x1080)
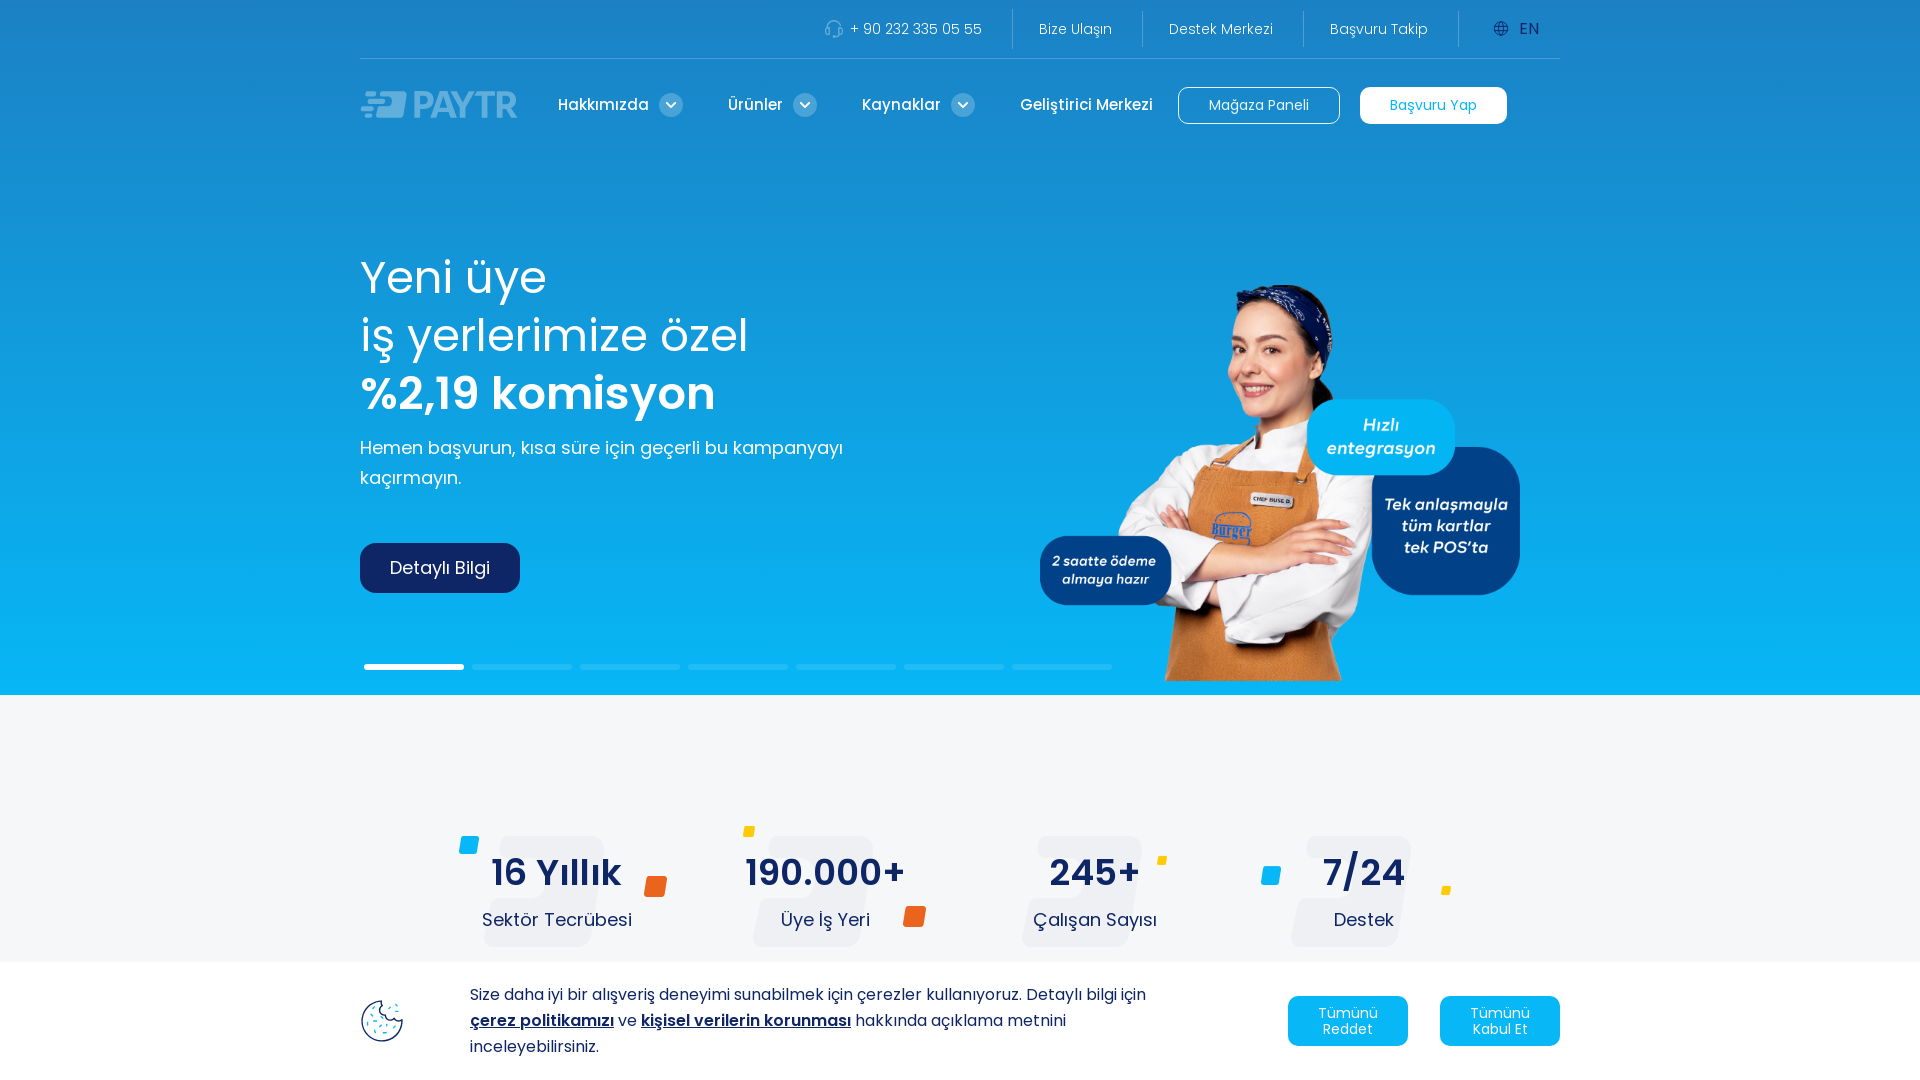

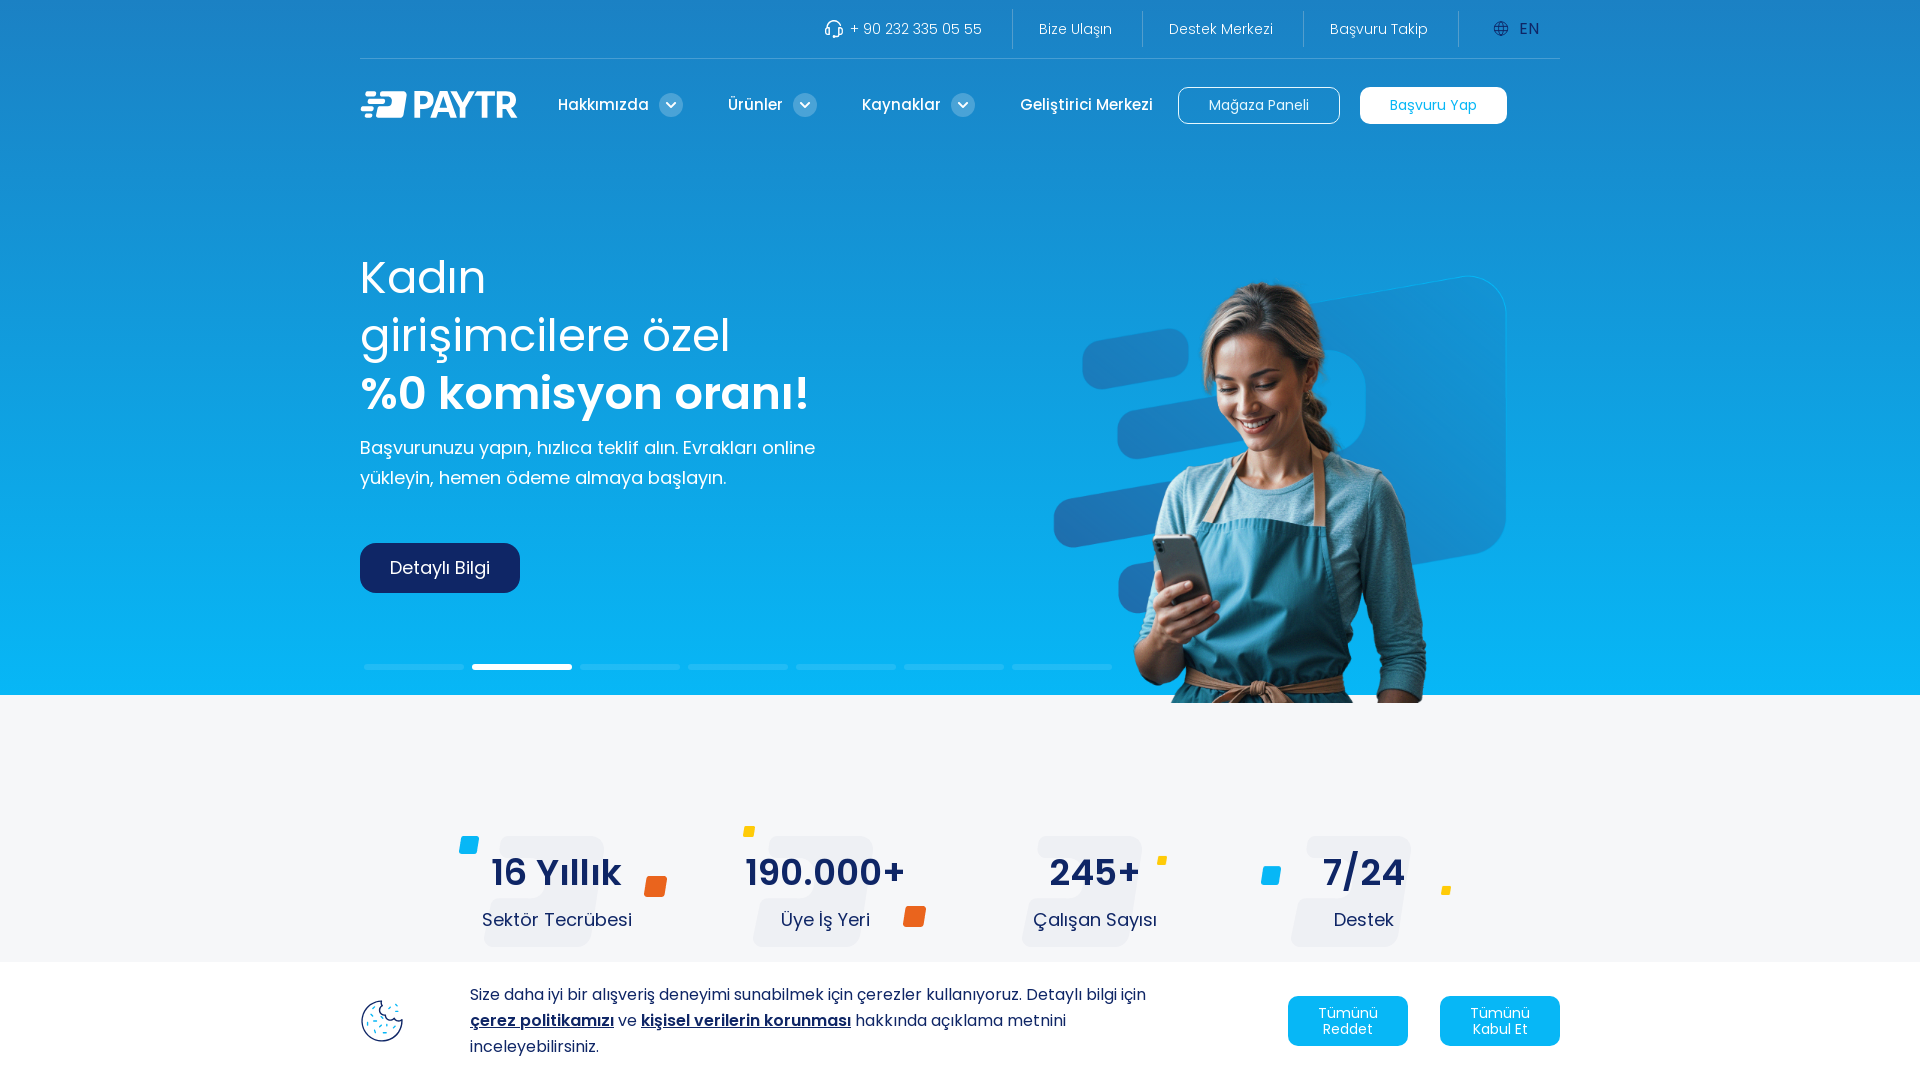